Tests the Taiwan Metro timetable search functionality by selecting start and end stations from dropdown menus and submitting the search form to view train schedules.

Starting URL: https://www.tymetro.com.tw/tymetro-new/tw/_pages/travel-guide/timetable-search.php

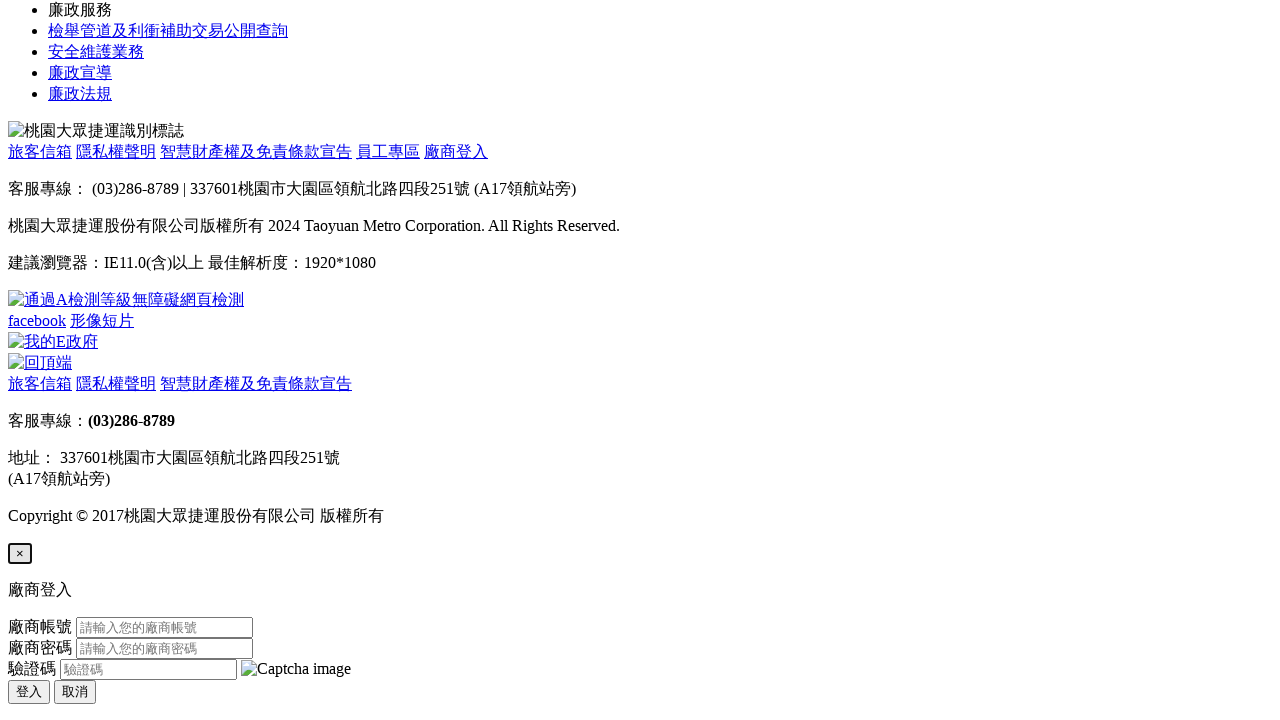

Selected start station A1台北車站 from dropdown on select[name='start_station']
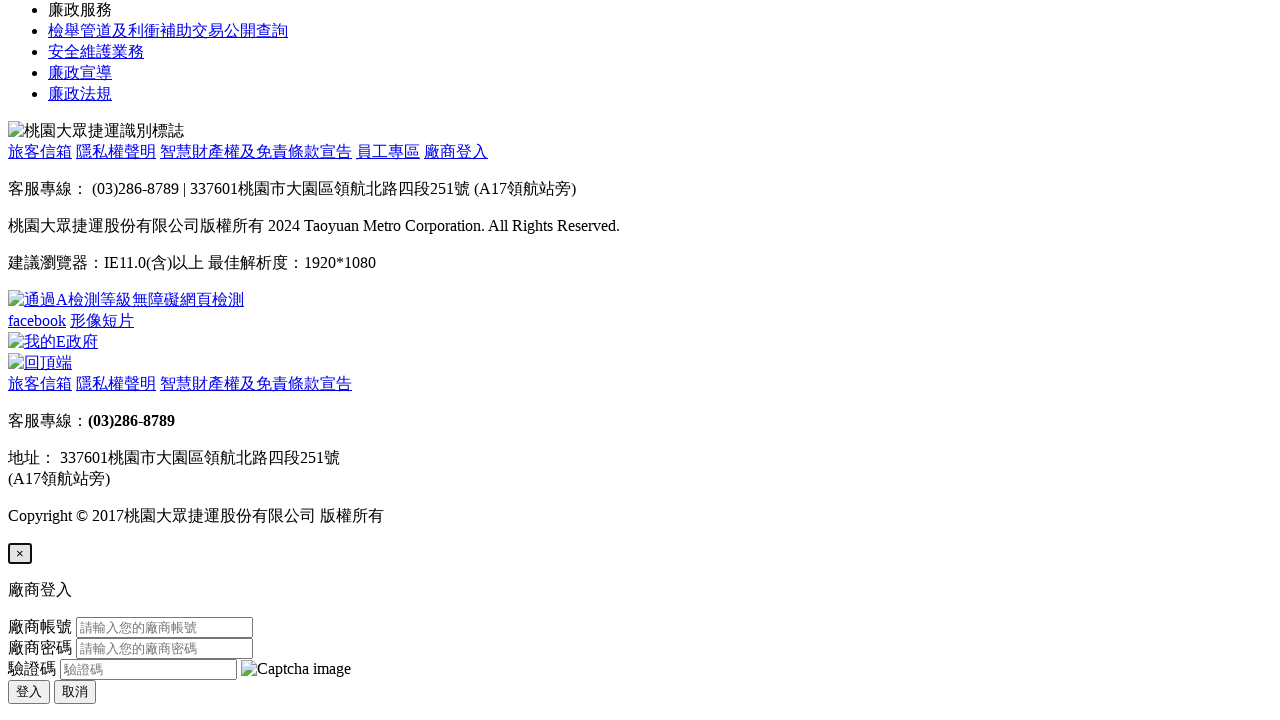

Selected end station A18高鐵桃園站 from dropdown on select[name='end_station']
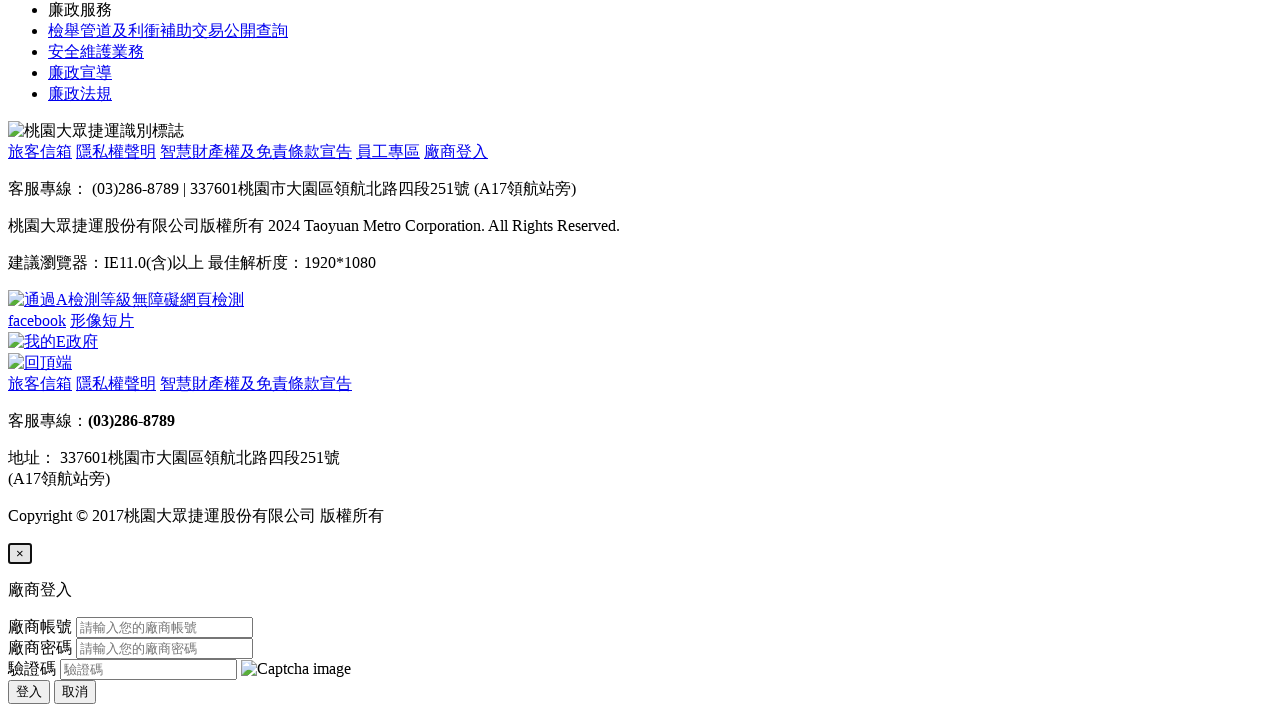

Clicked submit button to search for train schedules at (45, 360) on button.btn.btn-lg
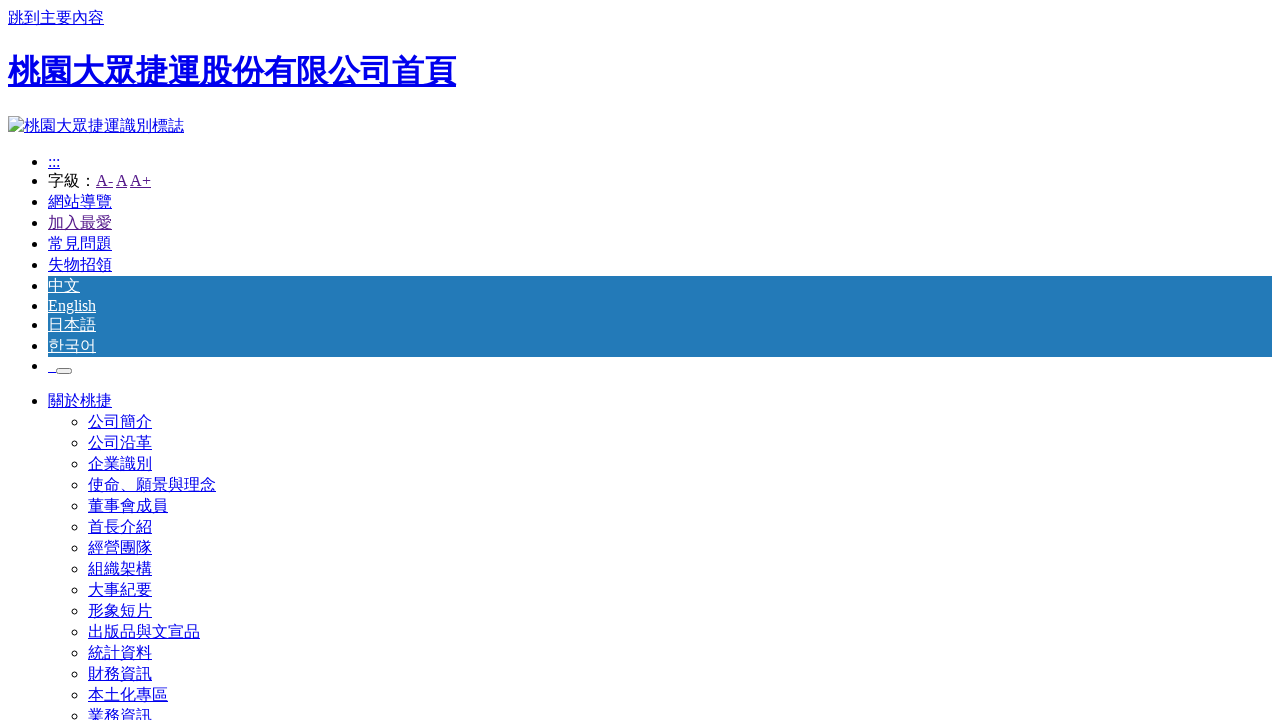

Train schedule results table loaded successfully
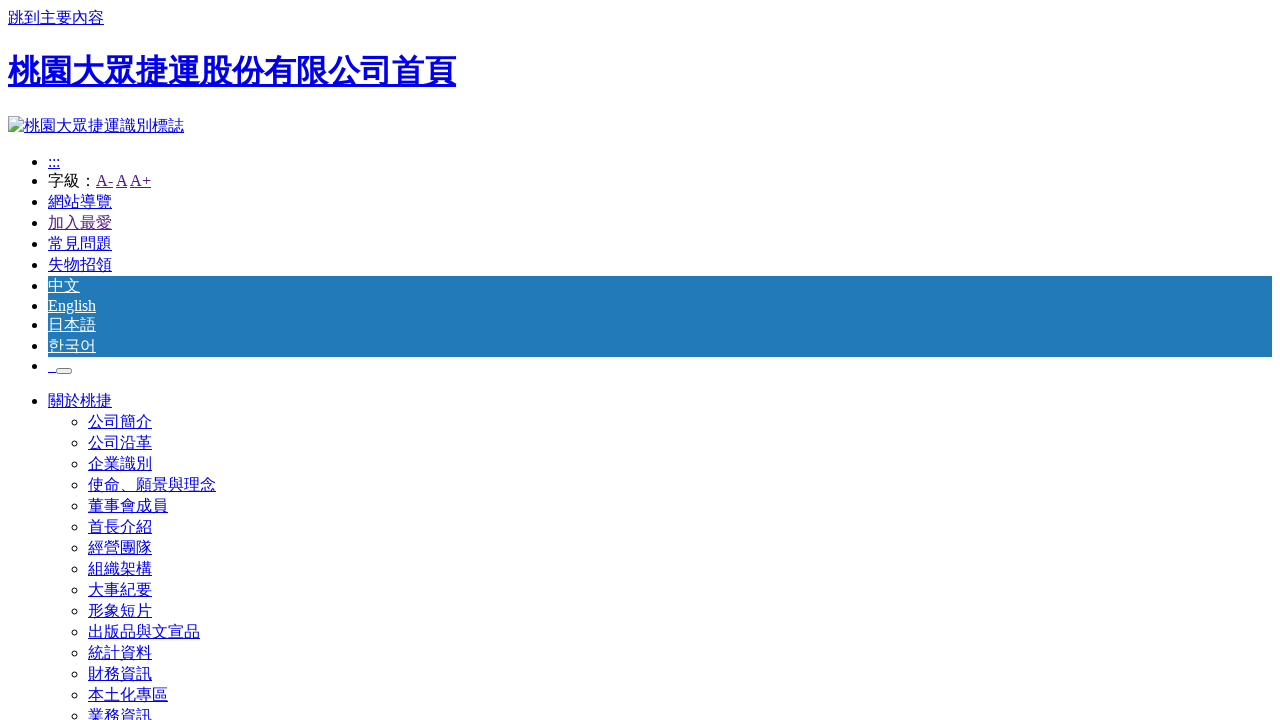

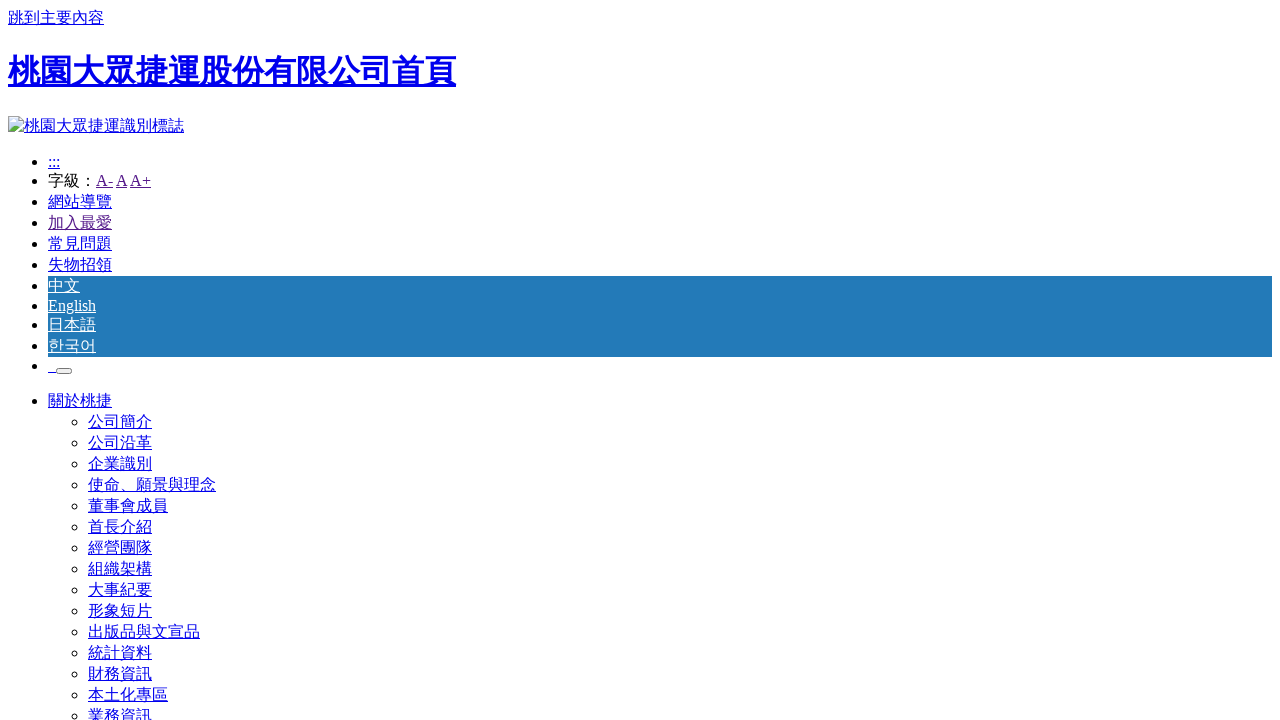